Navigates to GitHub Status page with a specific viewport size and waits for content to load

Starting URL: https://www.githubstatus.com/

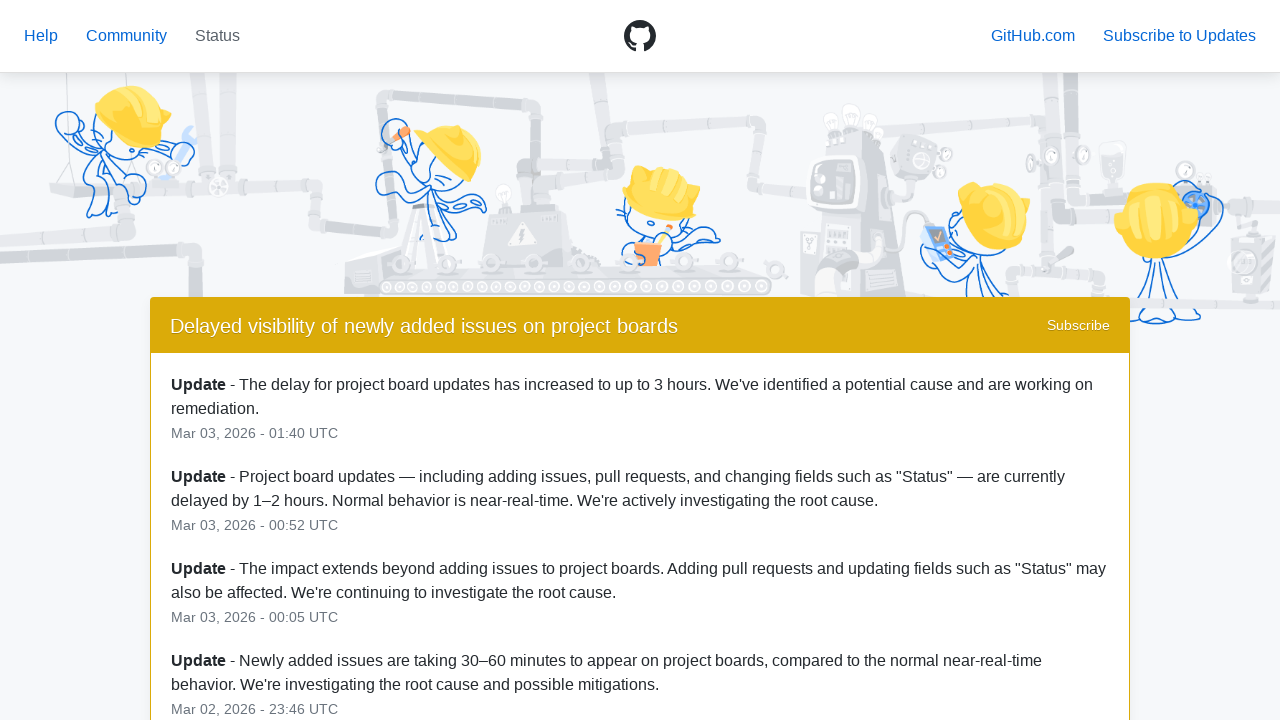

Set viewport size to 1920x1080
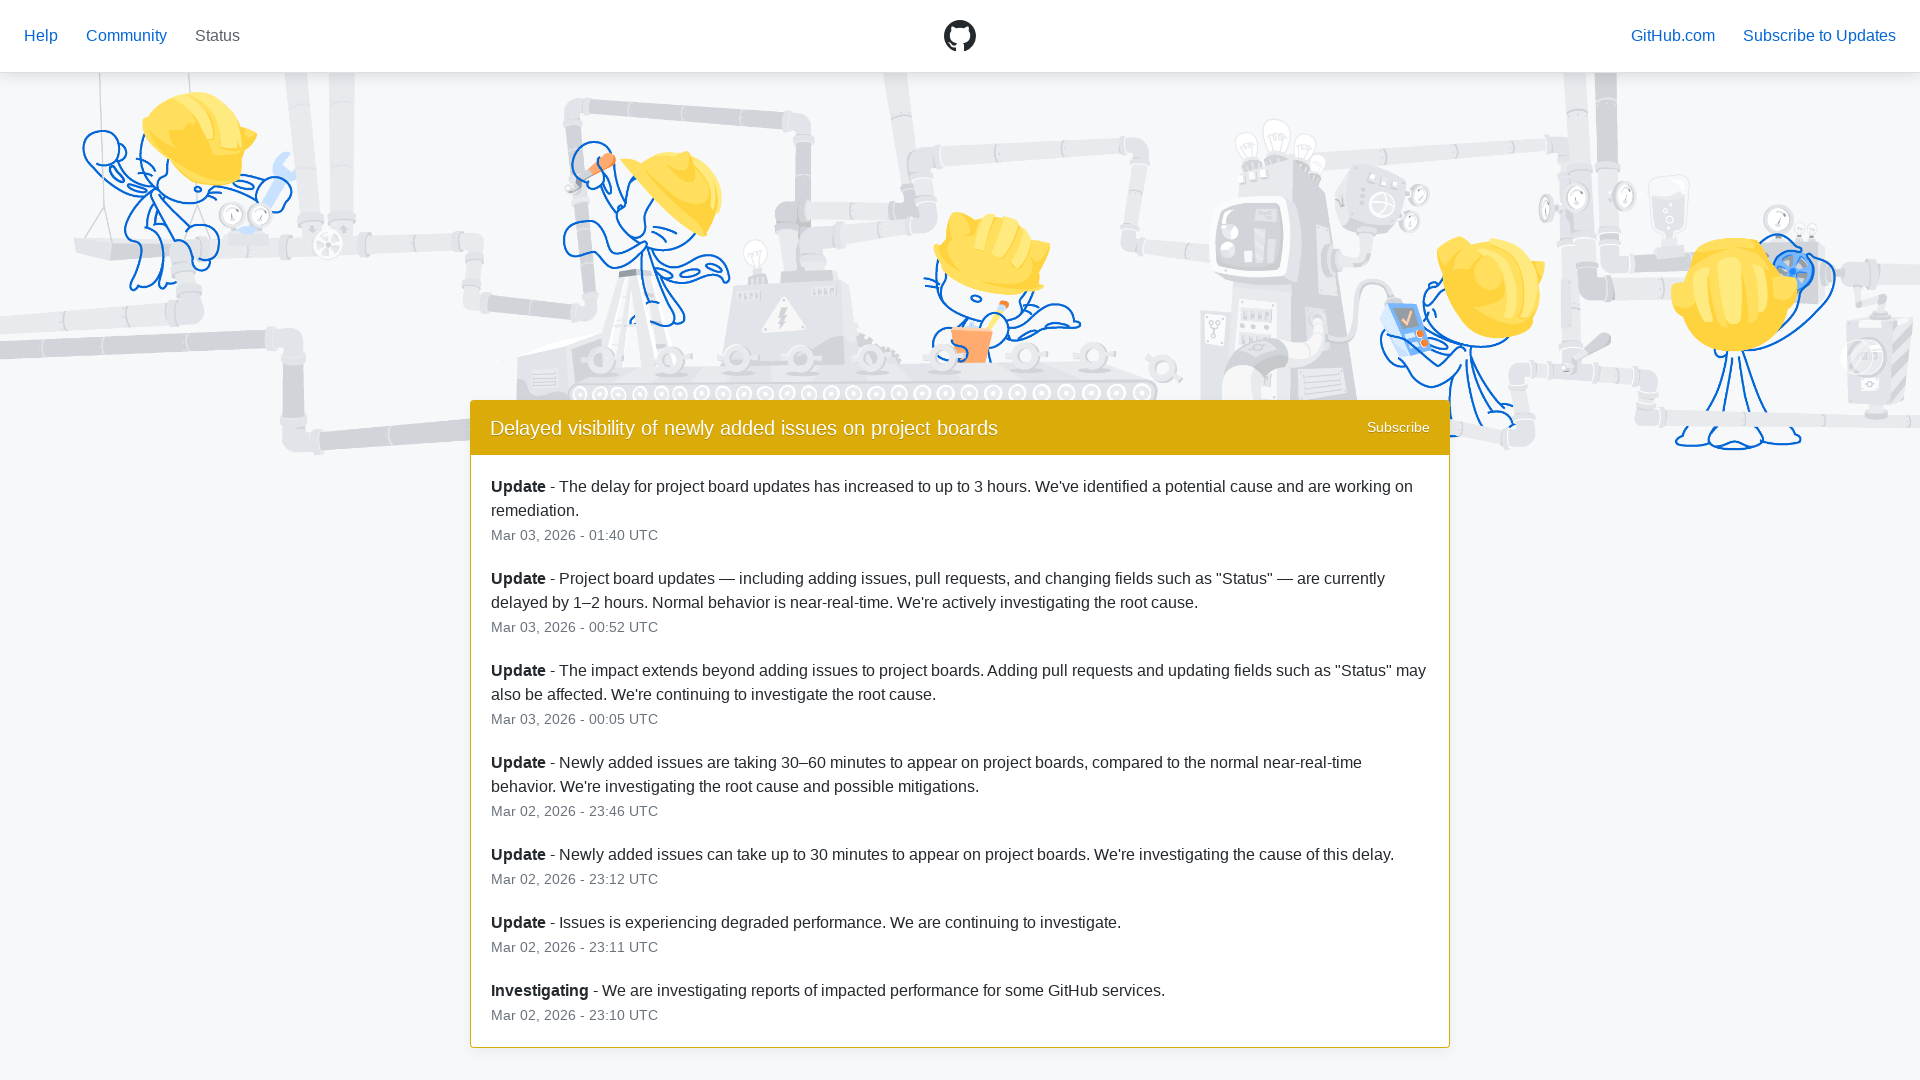

GitHub Status page loaded with network idle state
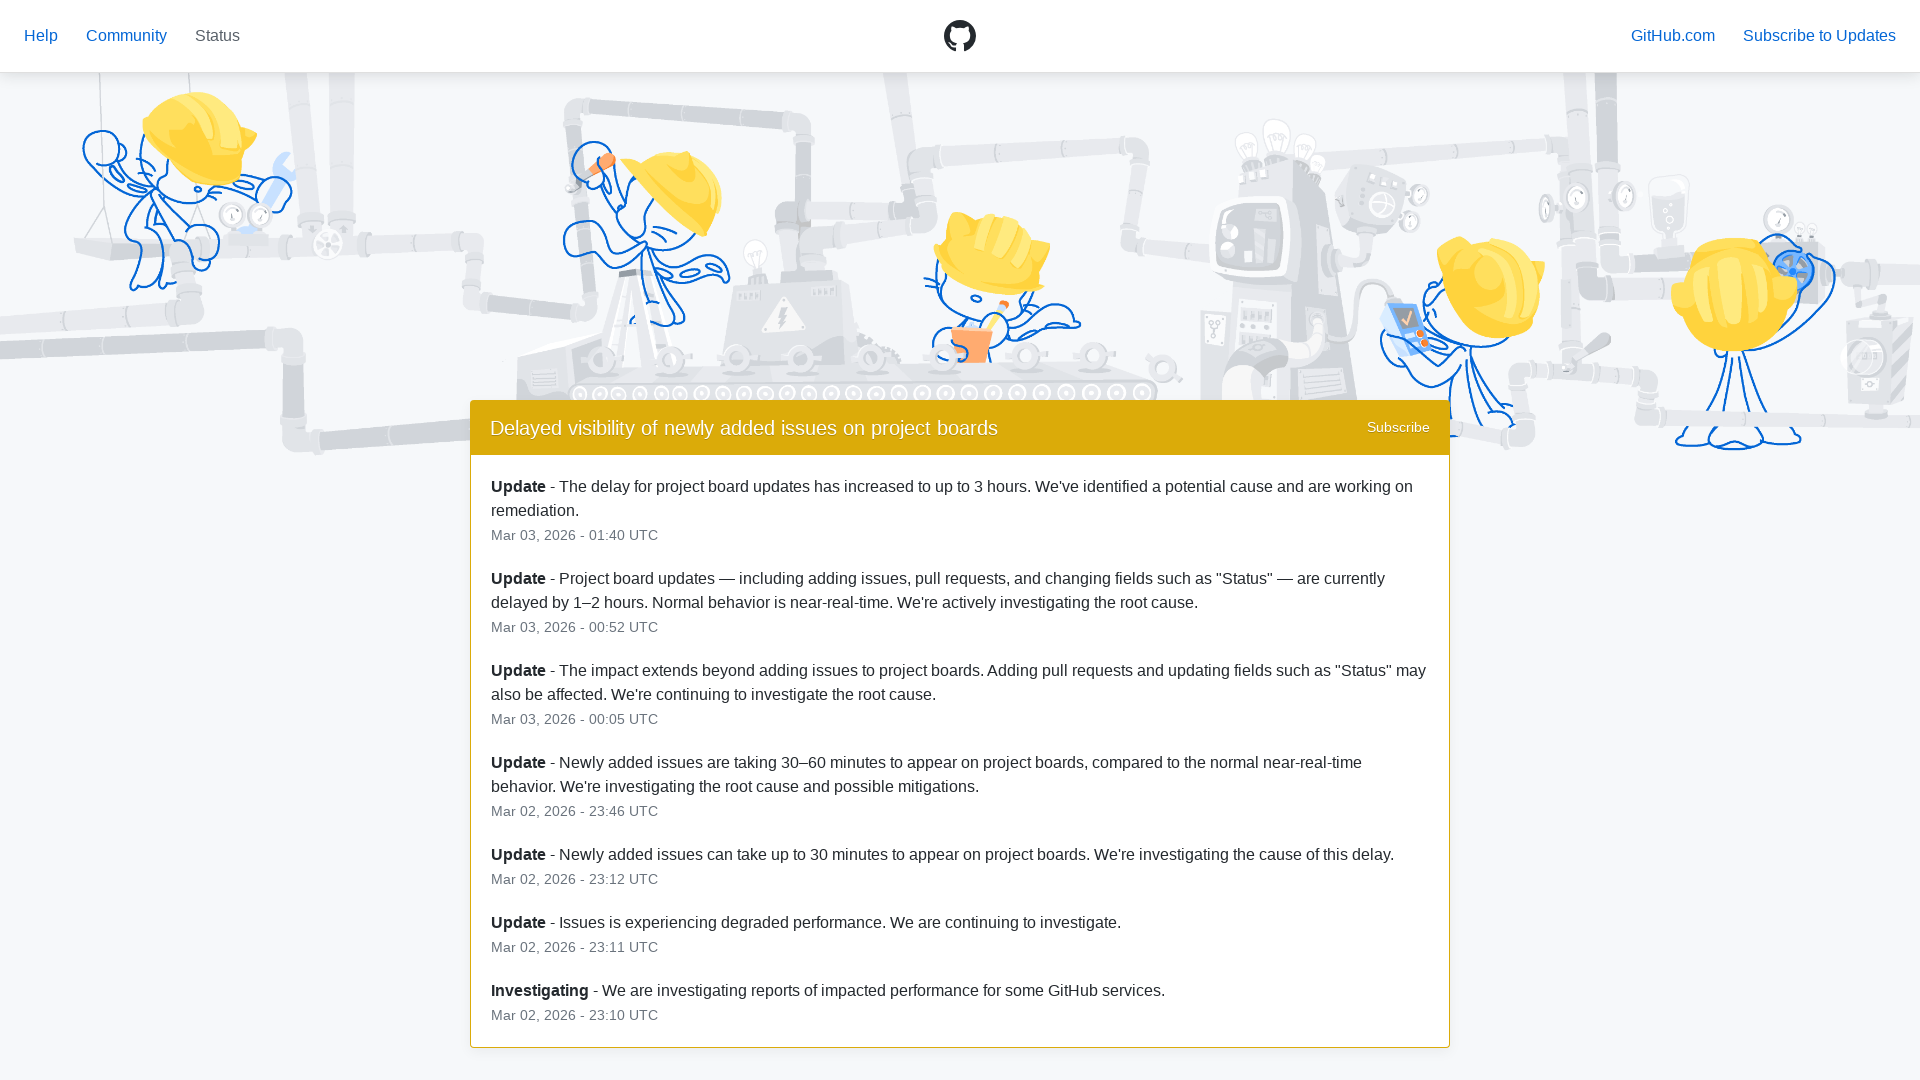

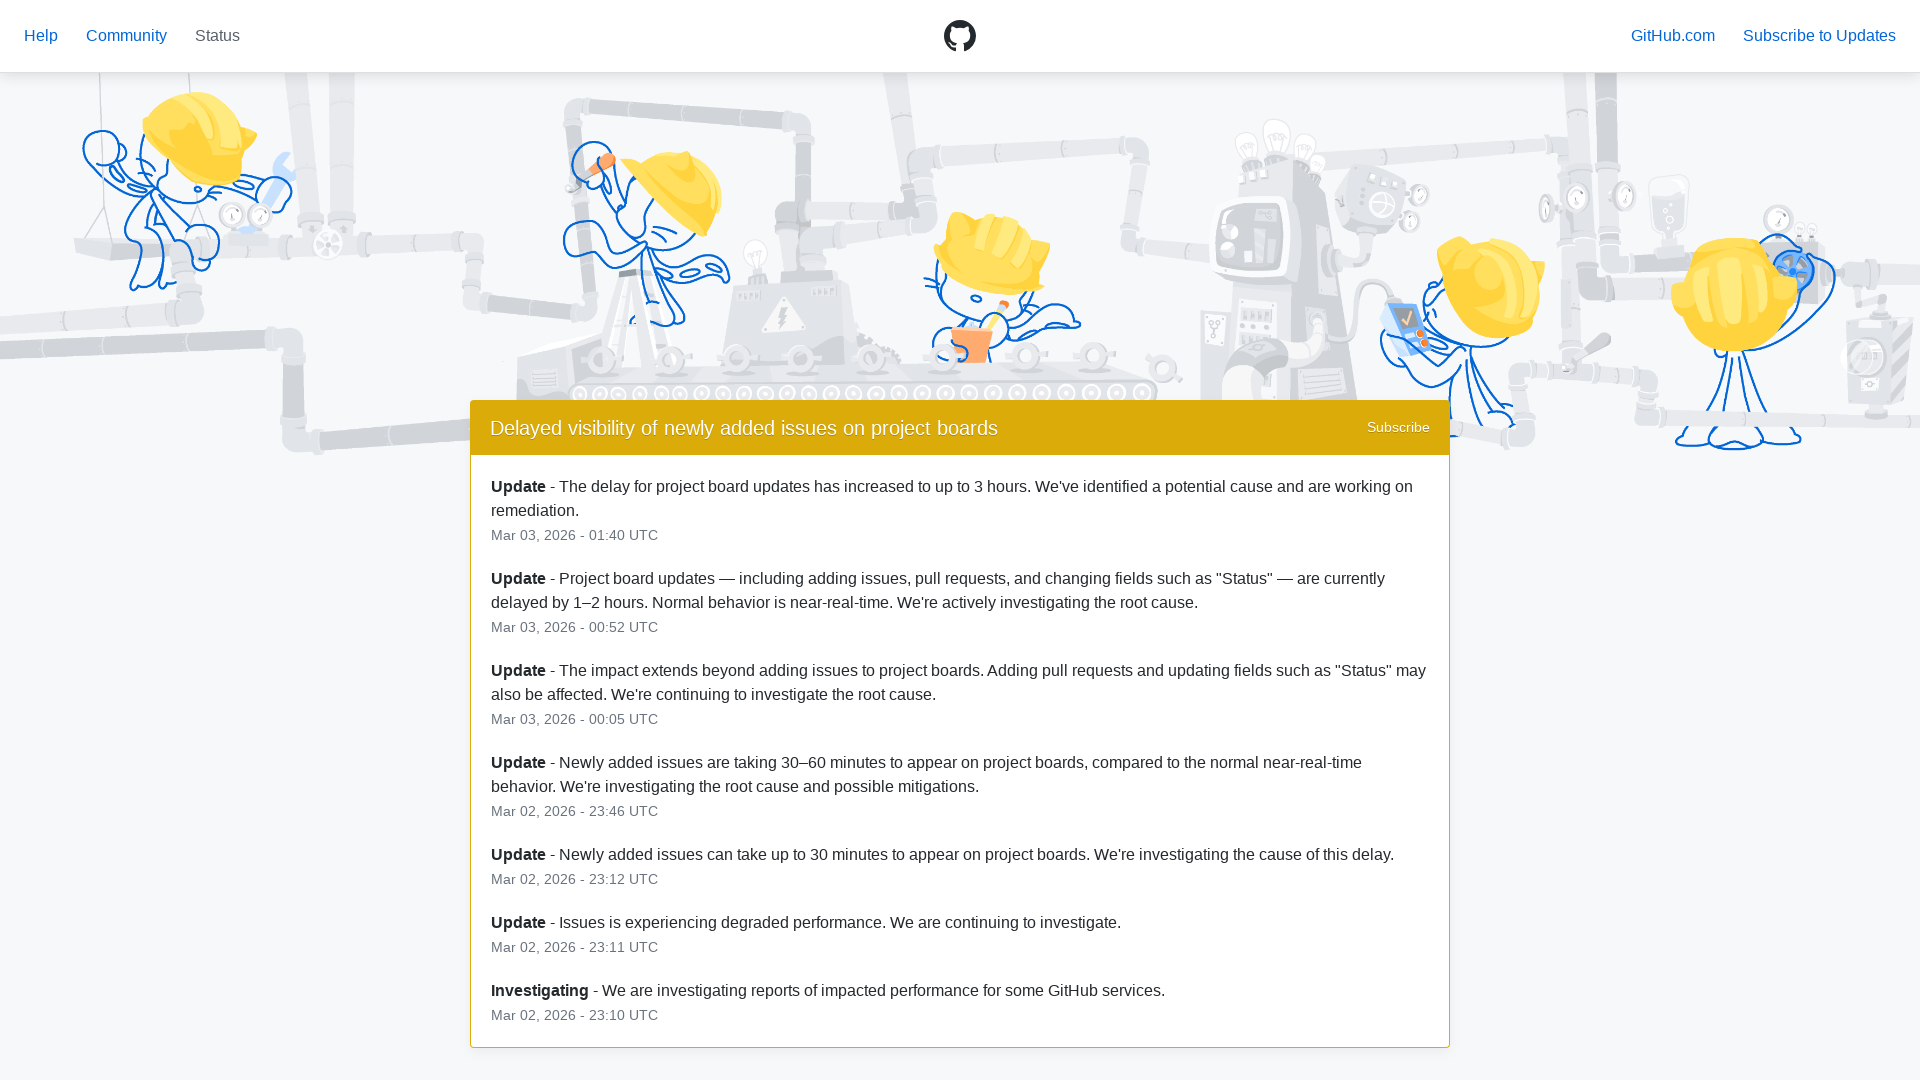